Tests various scrolling techniques on a W3Schools HTML tables page, including scrolling to a specific element, scrolling to bottom and top of page, and using keyboard-based scrolling actions.

Starting URL: https://www.w3schools.com/html/html_tables.asp

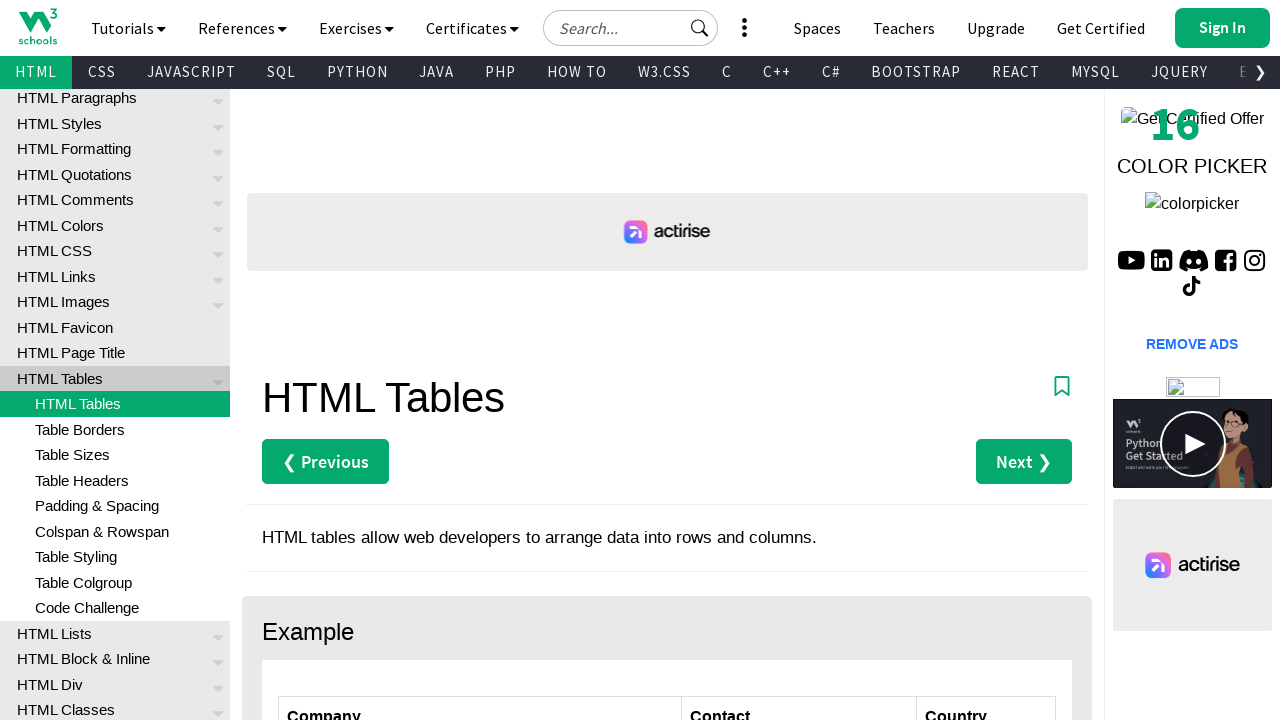

Scrolled to 'HTML Table Tags' heading element
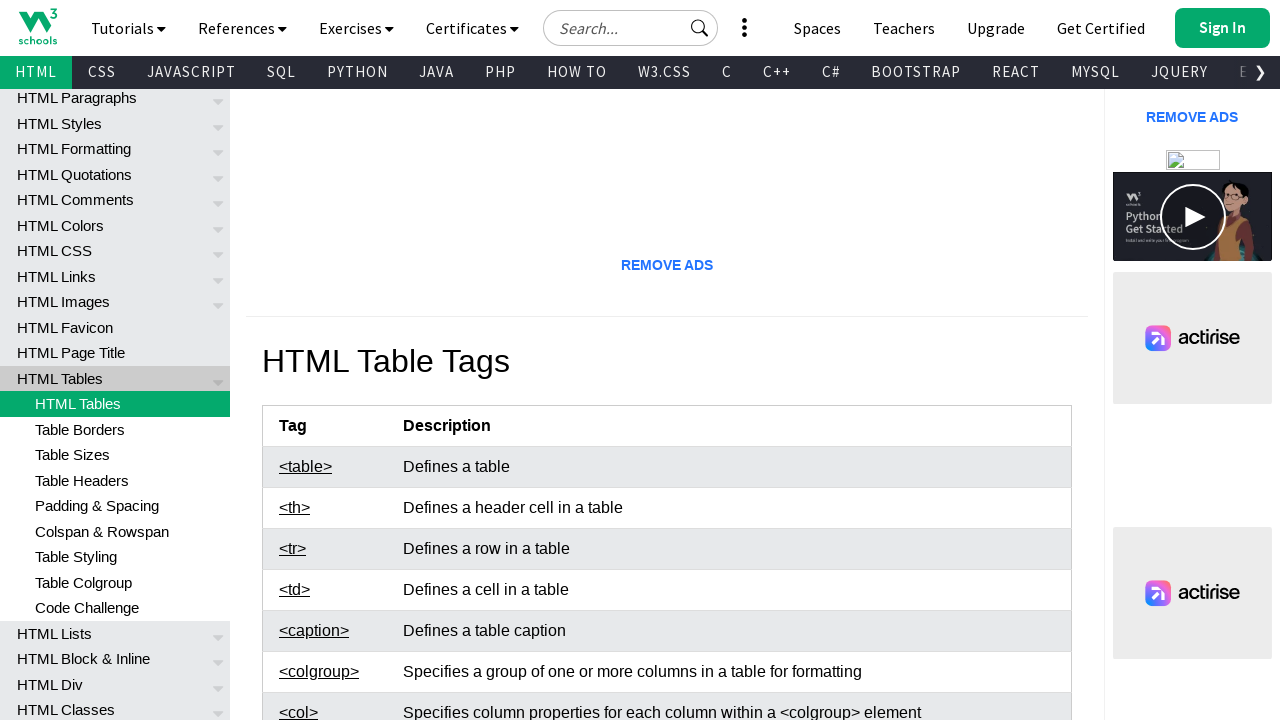

Scrolled to bottom of page using window.scrollTo()
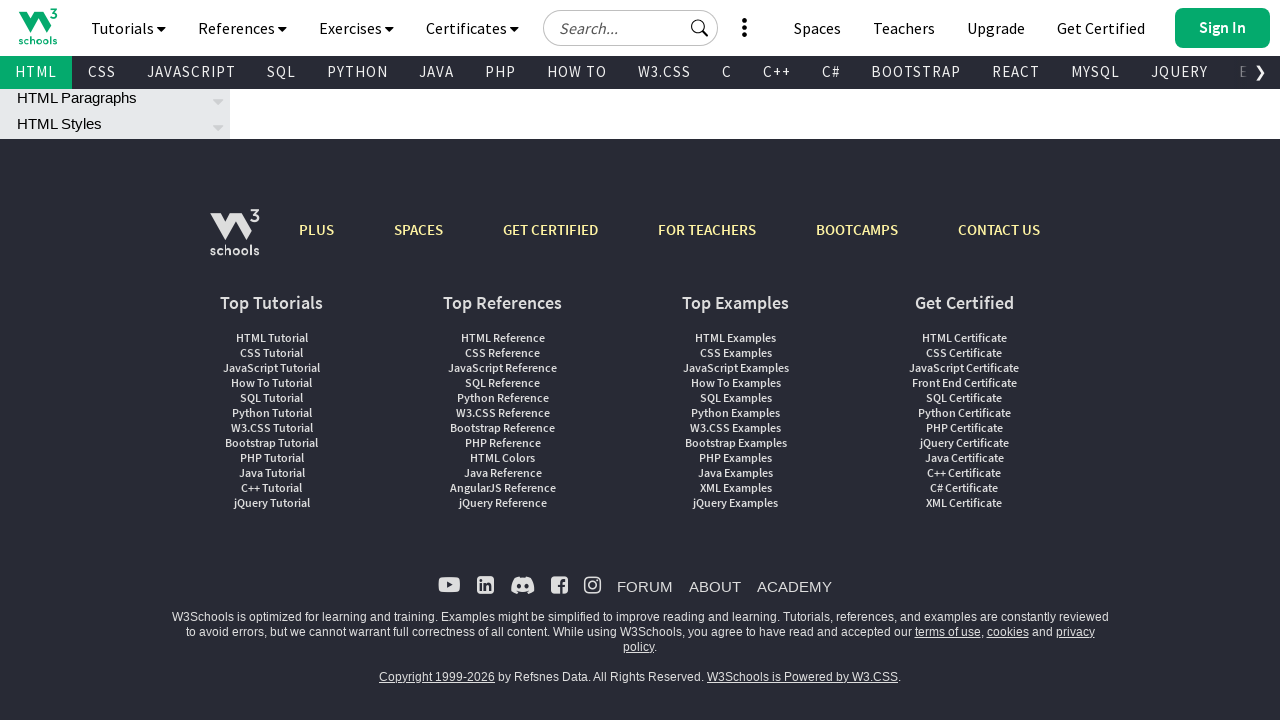

Scrolled to top of page using window.scrollTo()
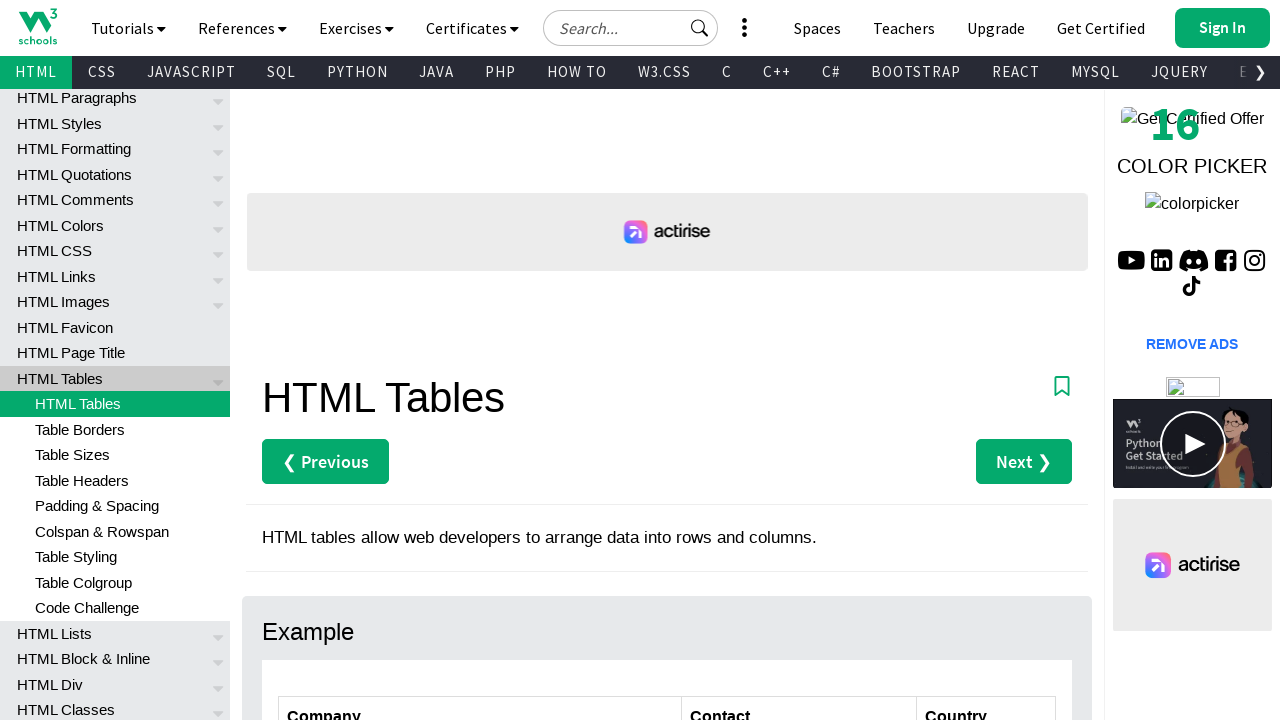

Pressed Page Down key to scroll down
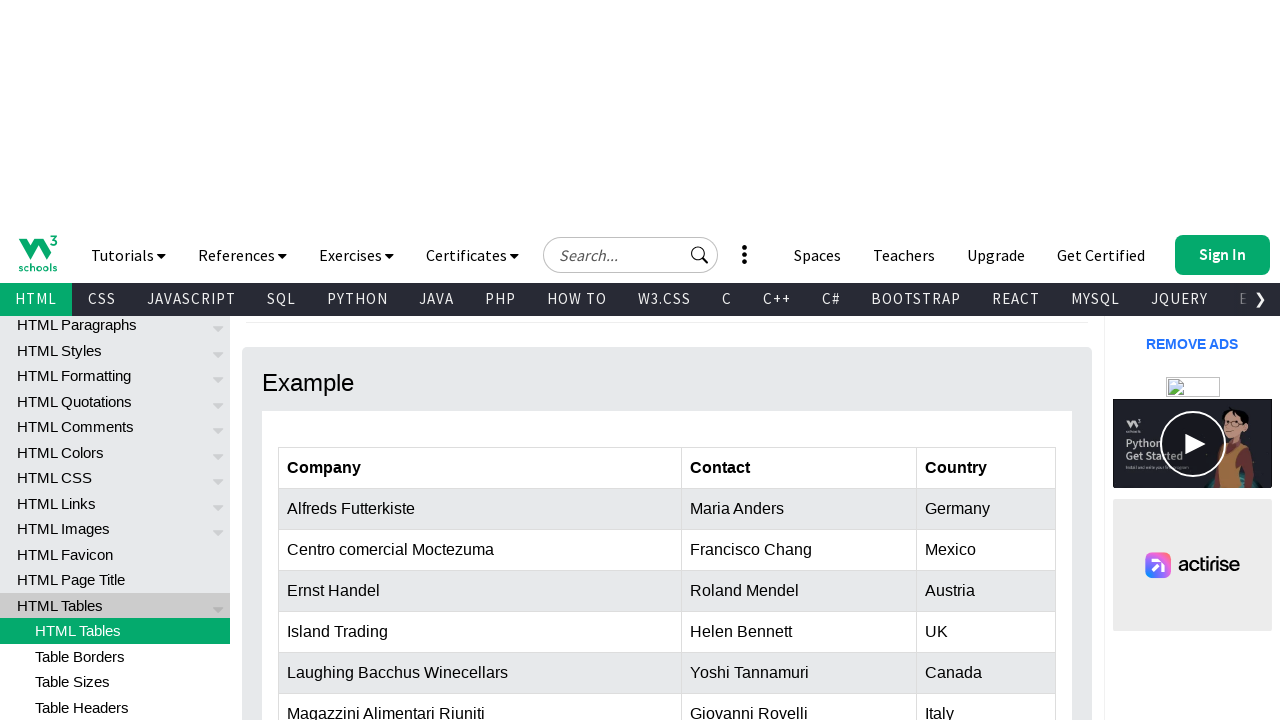

Pressed Ctrl+End to scroll to bottom of page
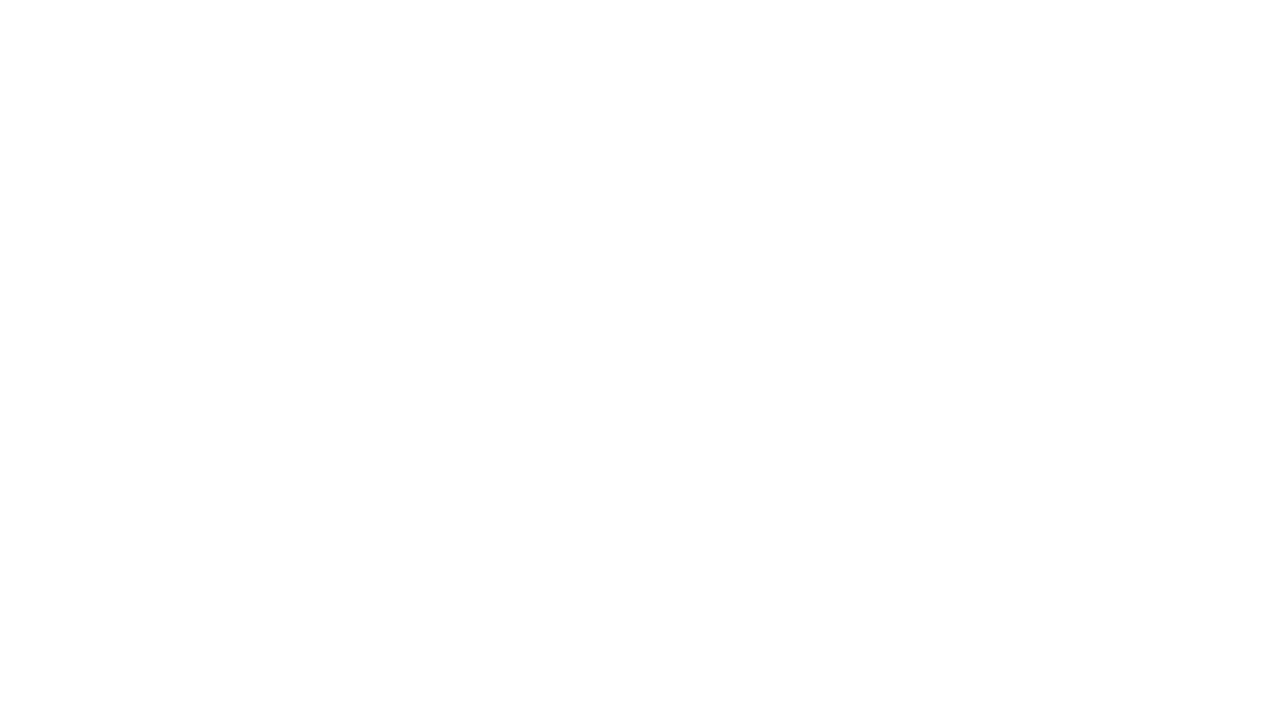

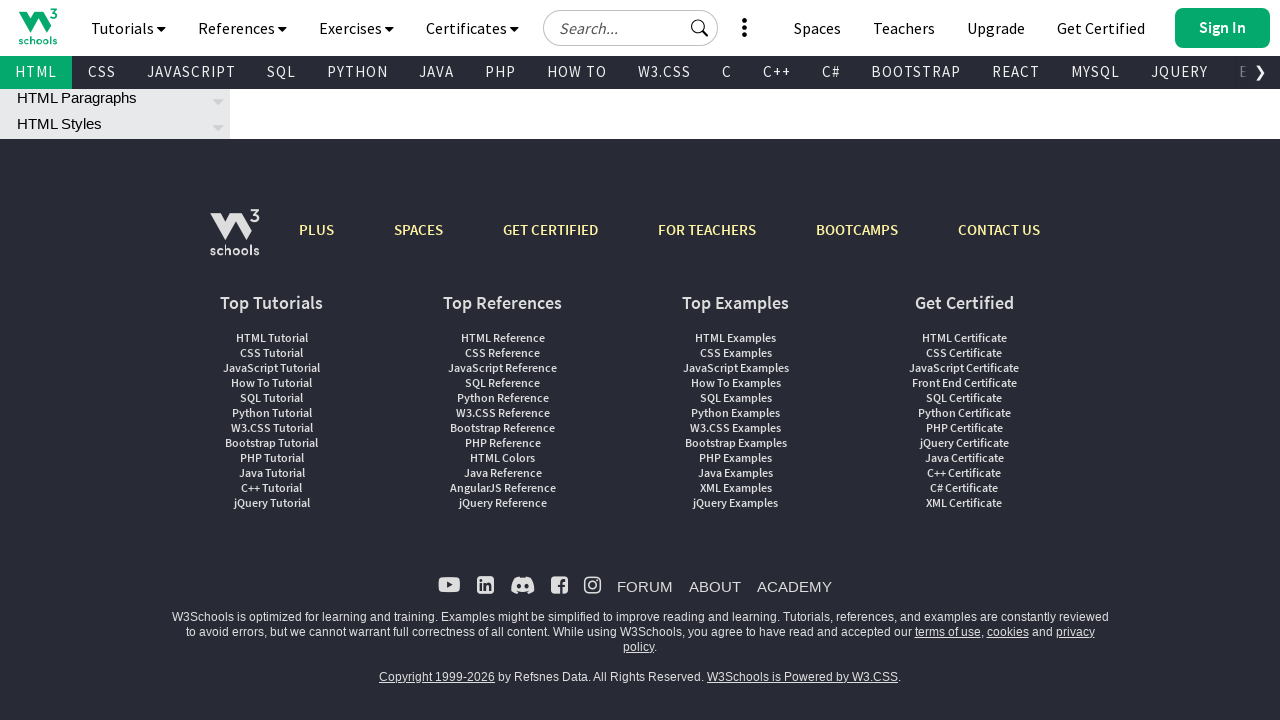